Opens a second tab, navigates to a different website, and verifies the URL of the second tab.

Starting URL: https://phptravels.com/demo/

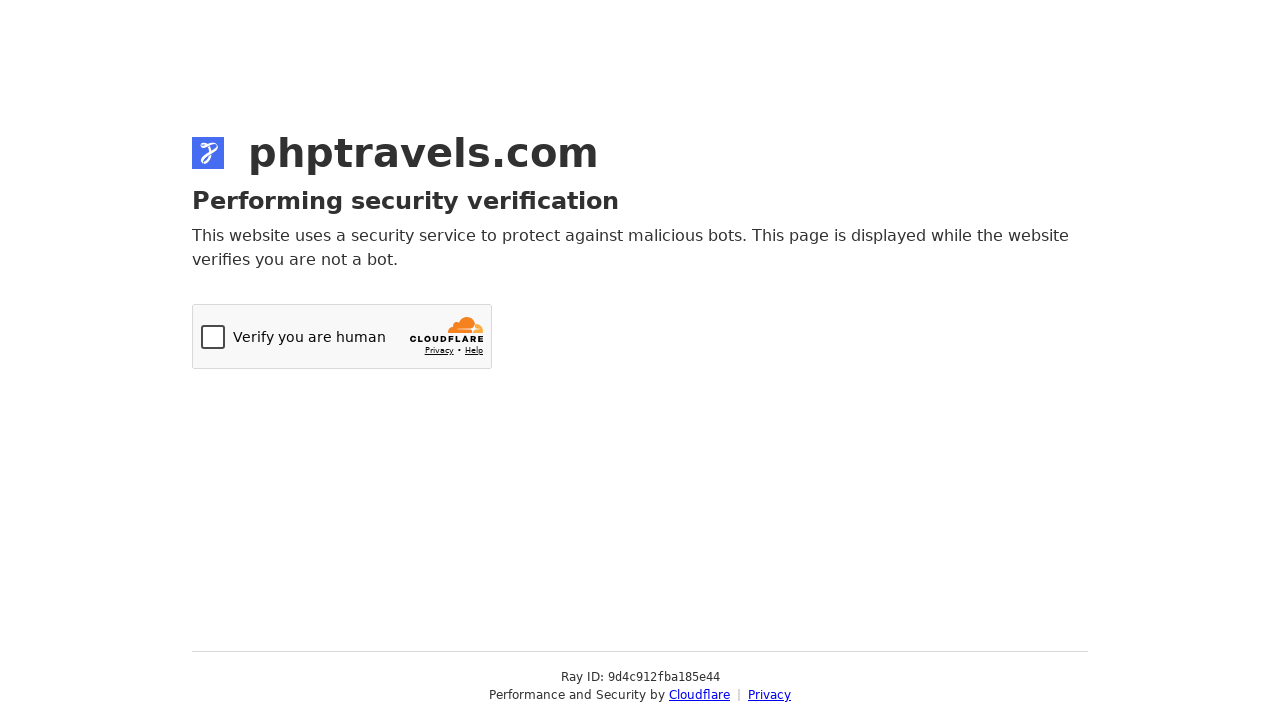

Created a new tab/page
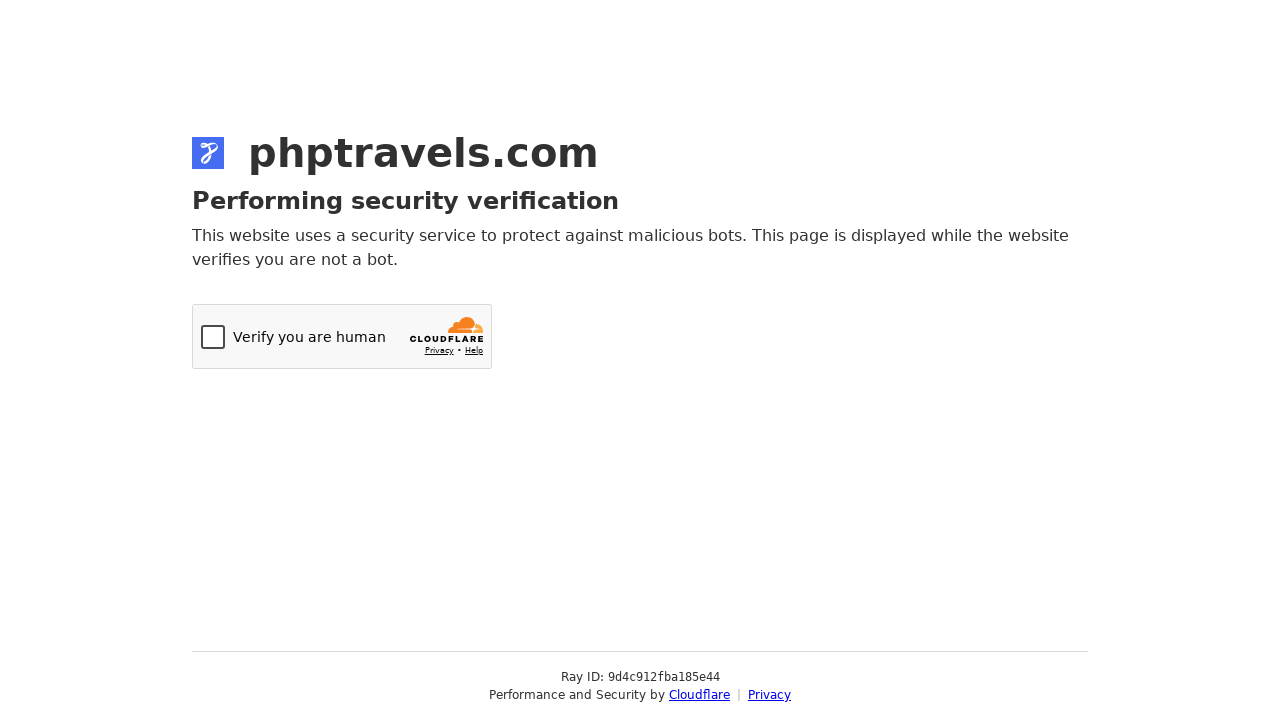

Navigated new tab to http://the-internet.herokuapp.com/
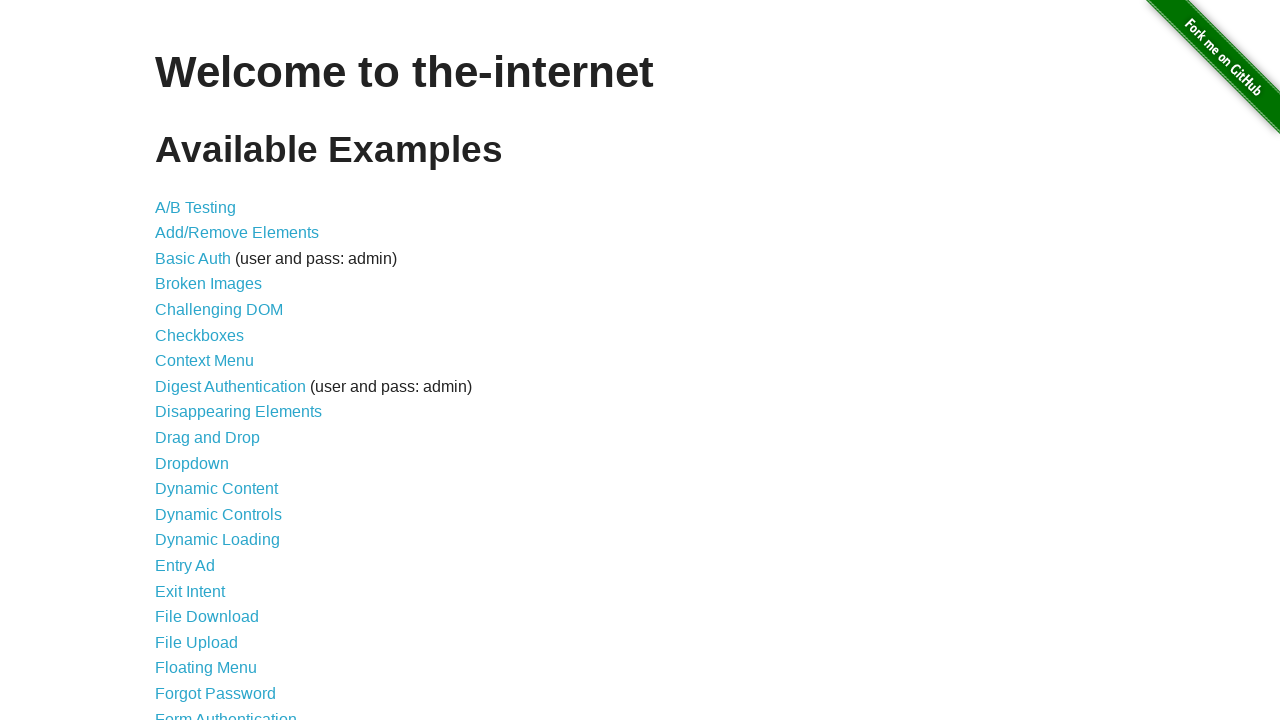

Verified new tab URL matches http://the-internet.herokuapp.com/
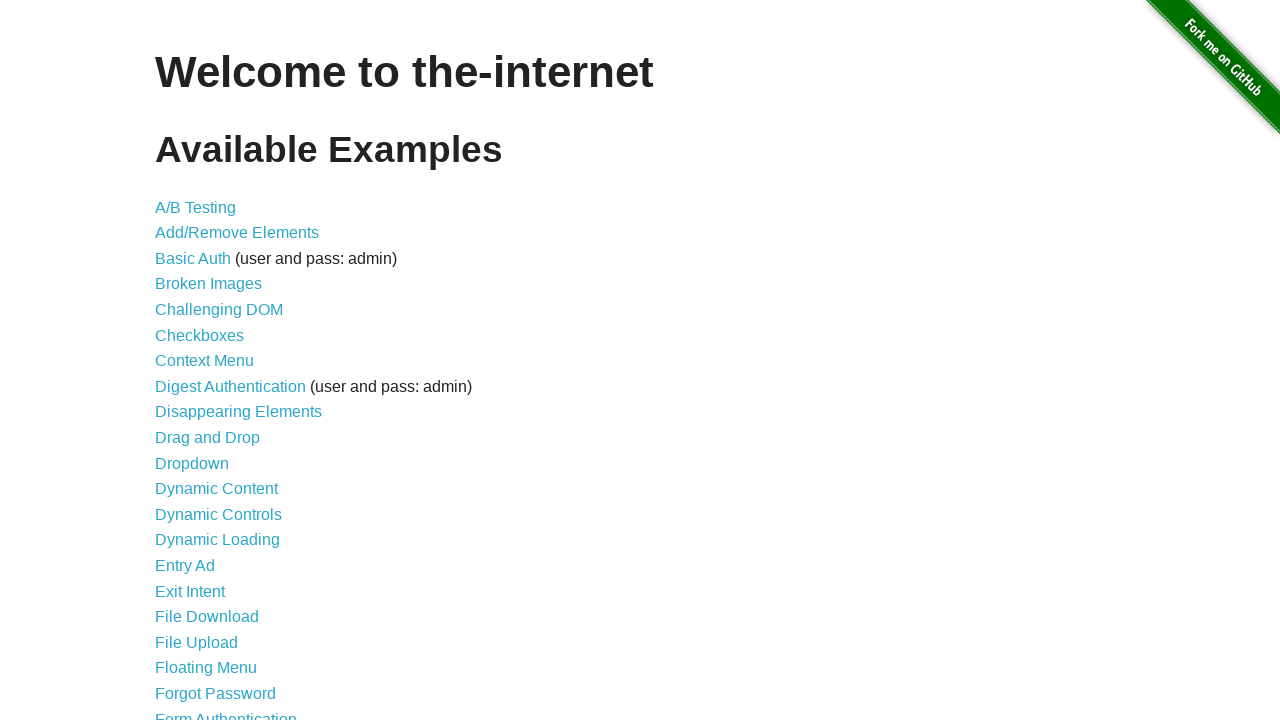

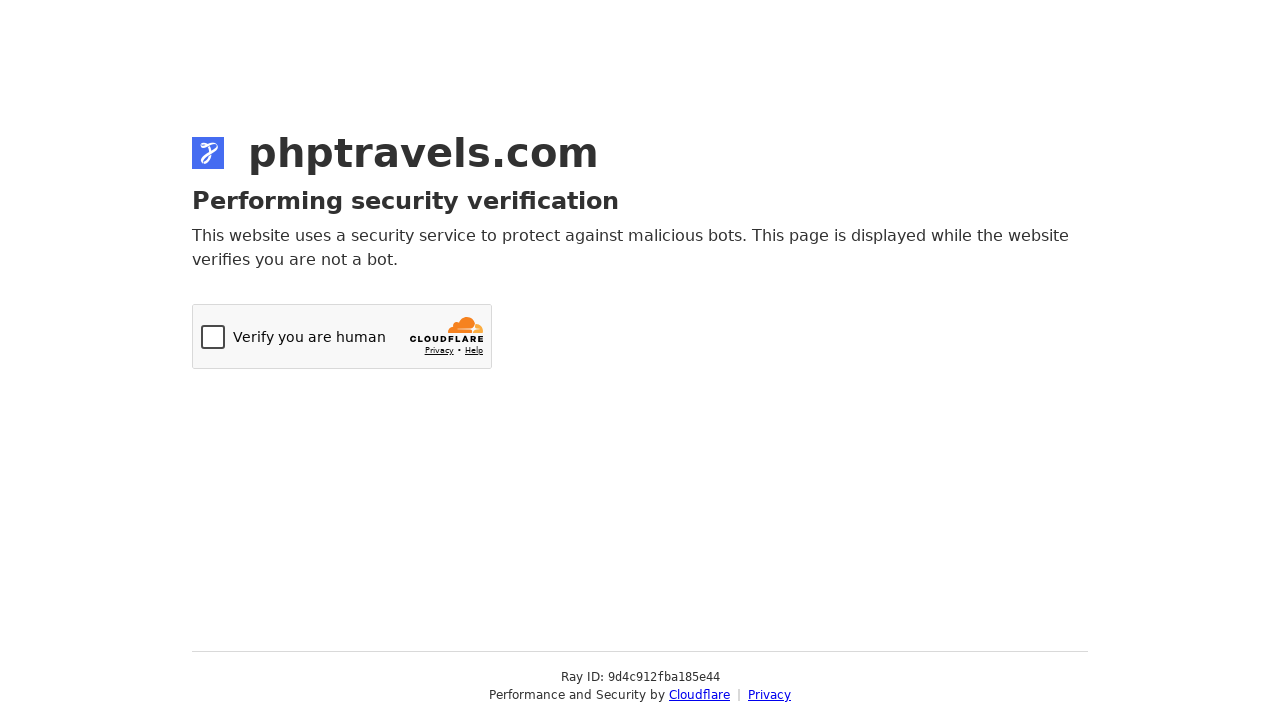